Navigates to West Elm website and verifies that the page title contains relevant text from the URL

Starting URL: https://westelm.com/

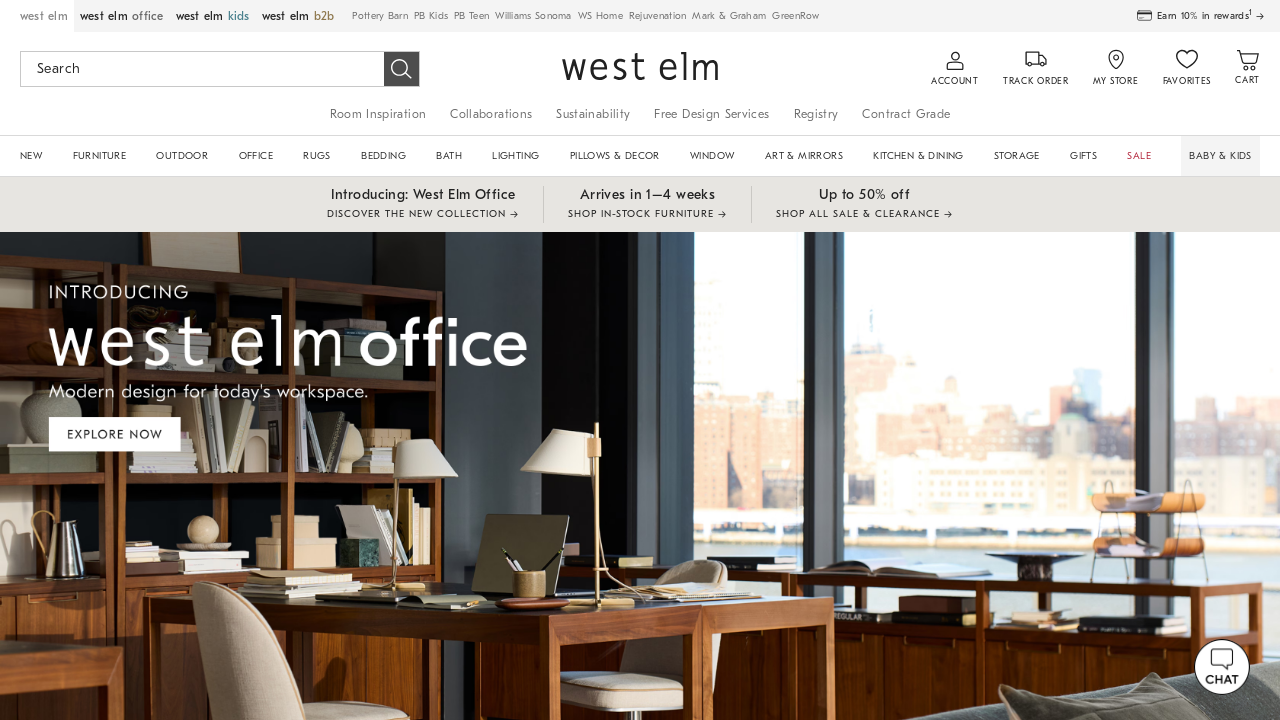

Navigated to West Elm website (https://westelm.com/)
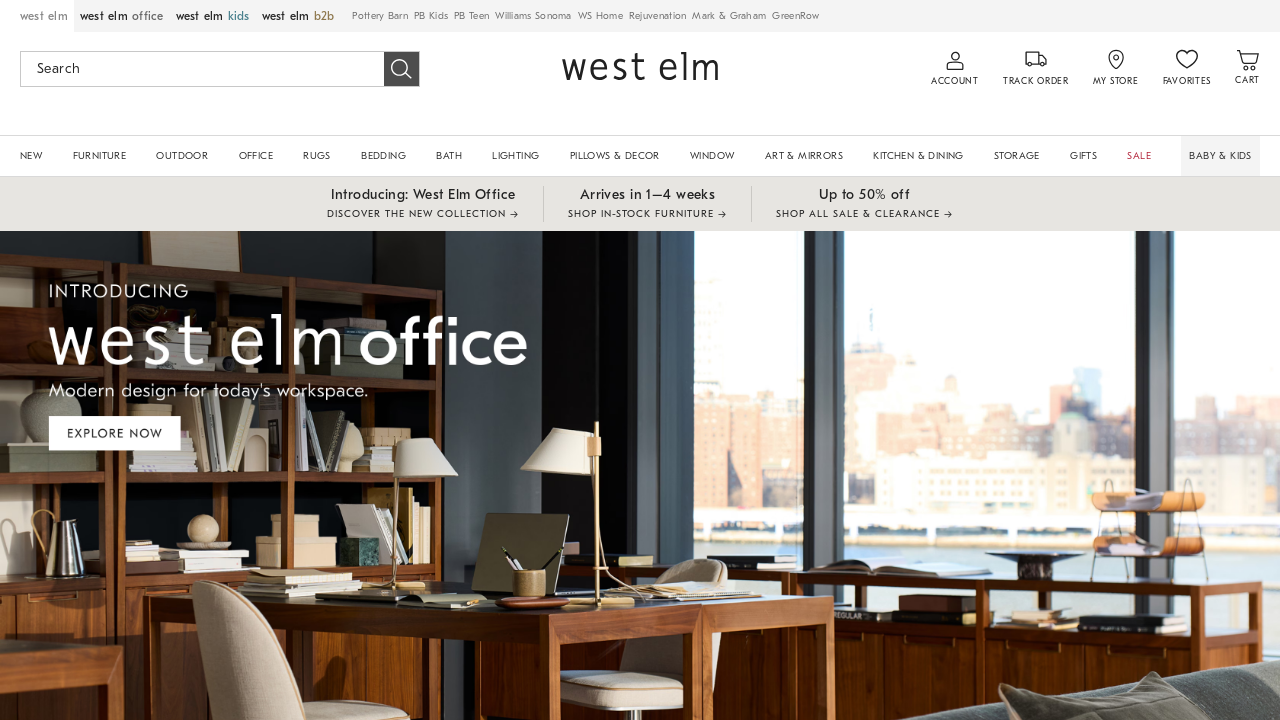

Page loaded and DOM content is ready
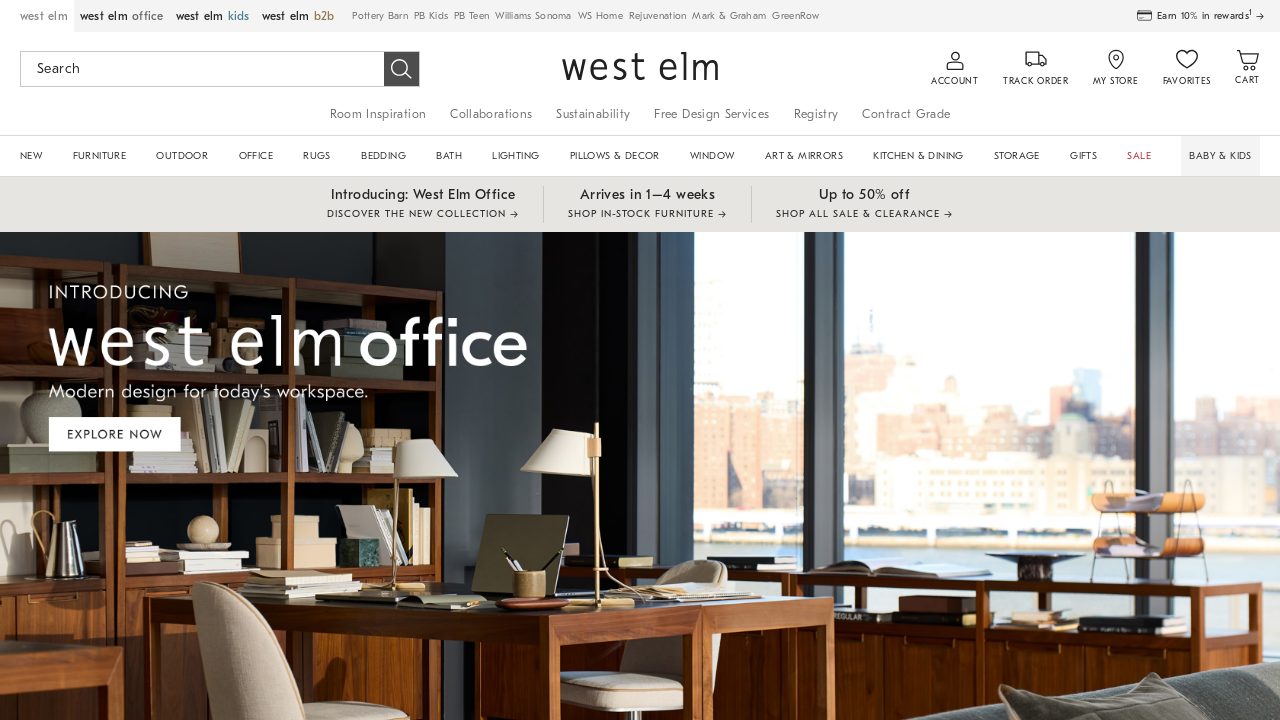

Retrieved page title: 'West Elm: Modern Furniture, Home Decor, Lighting & More'
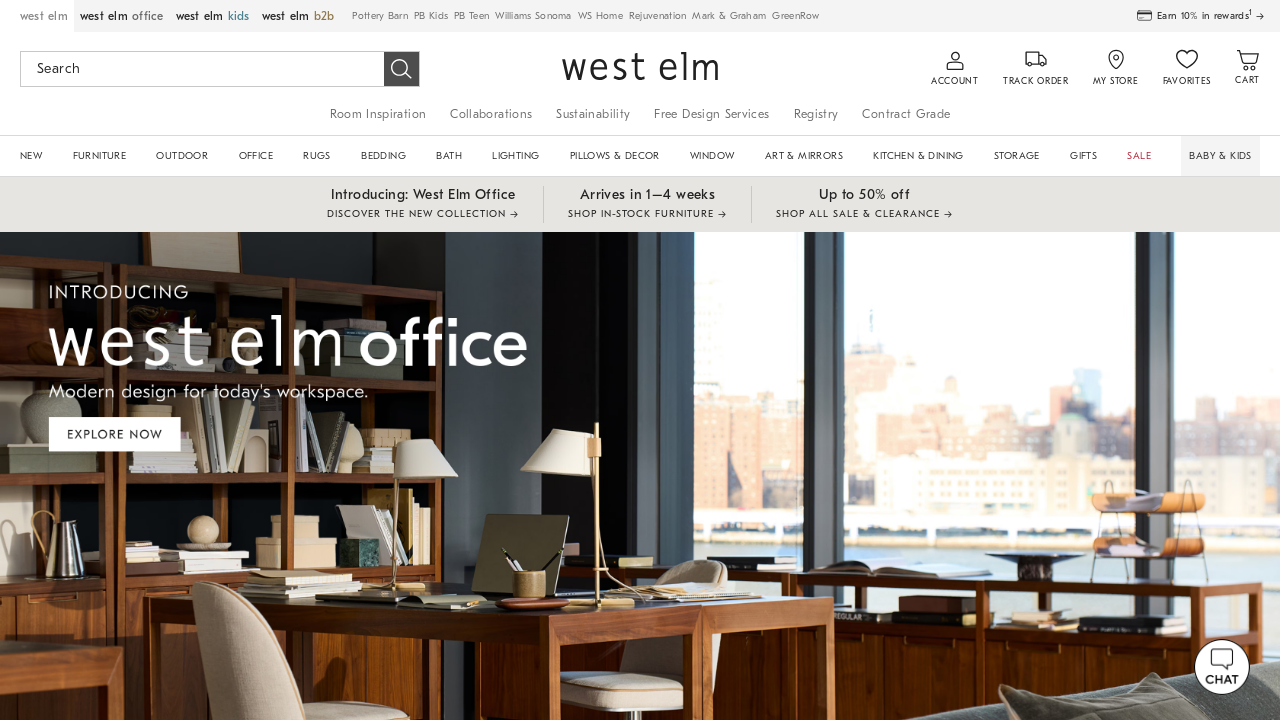

Verified that page title contains 'westelm' or 'west elm' - assertion passed
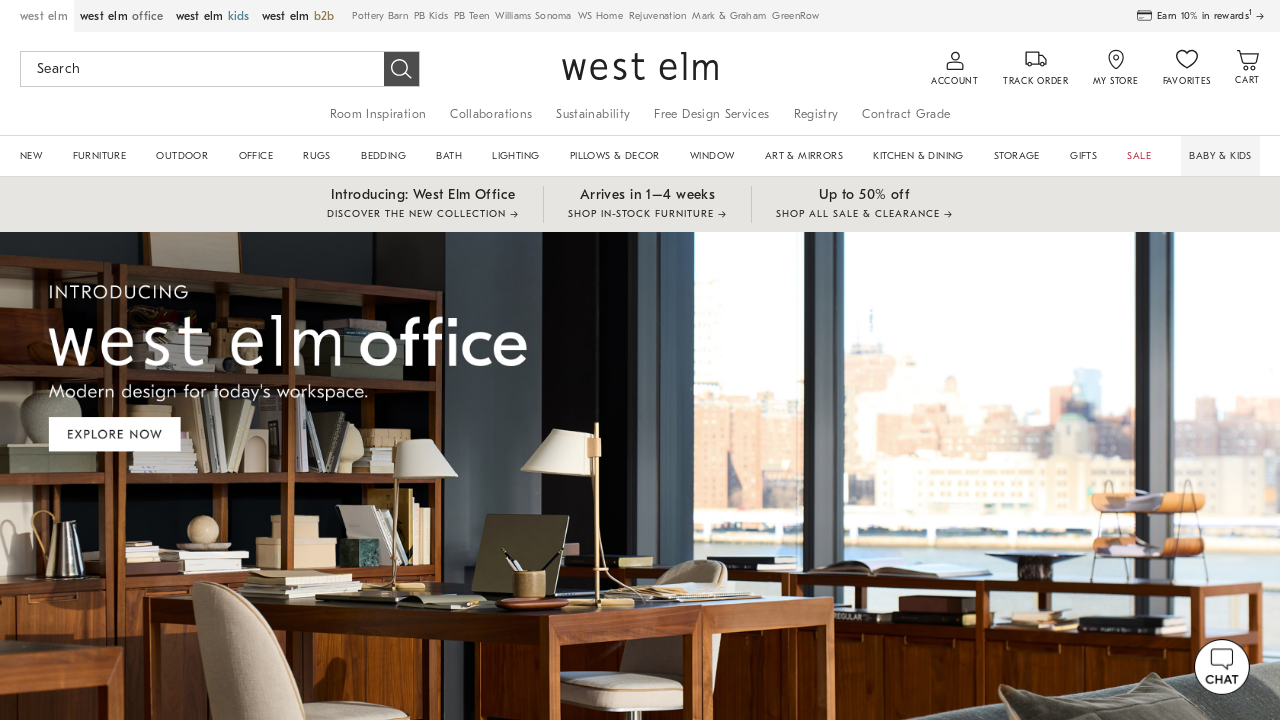

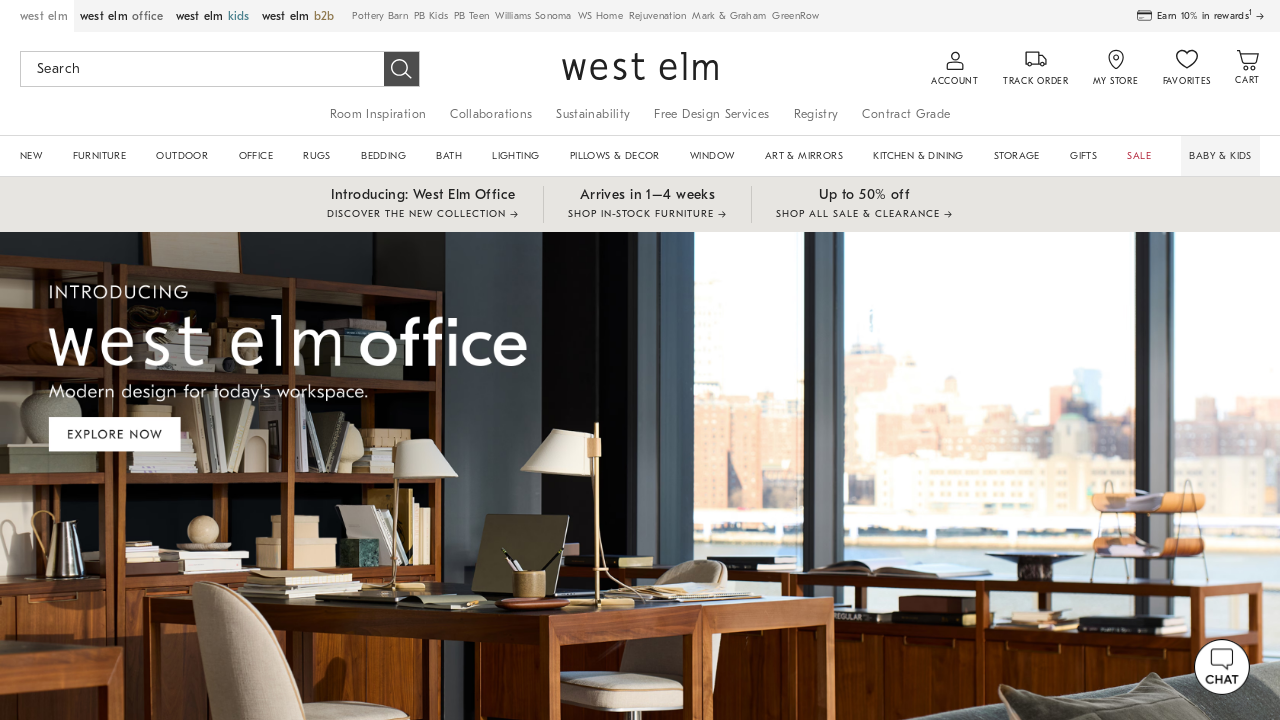